Tests a registration form by filling in first name, last name, and email fields in the first block, submitting the form, and verifying the success message is displayed.

Starting URL: http://suninjuly.github.io/registration1.html

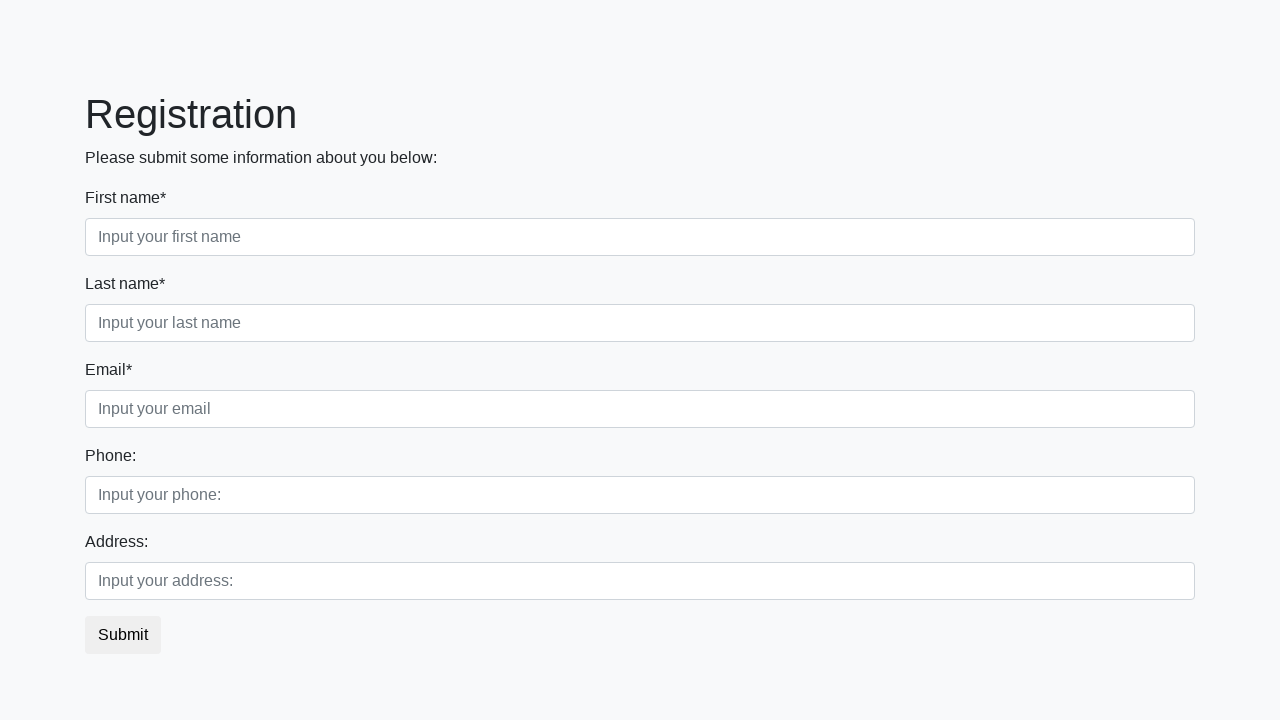

Filled first name field with 'Alexandro' in first block on .first_block .form-control.first
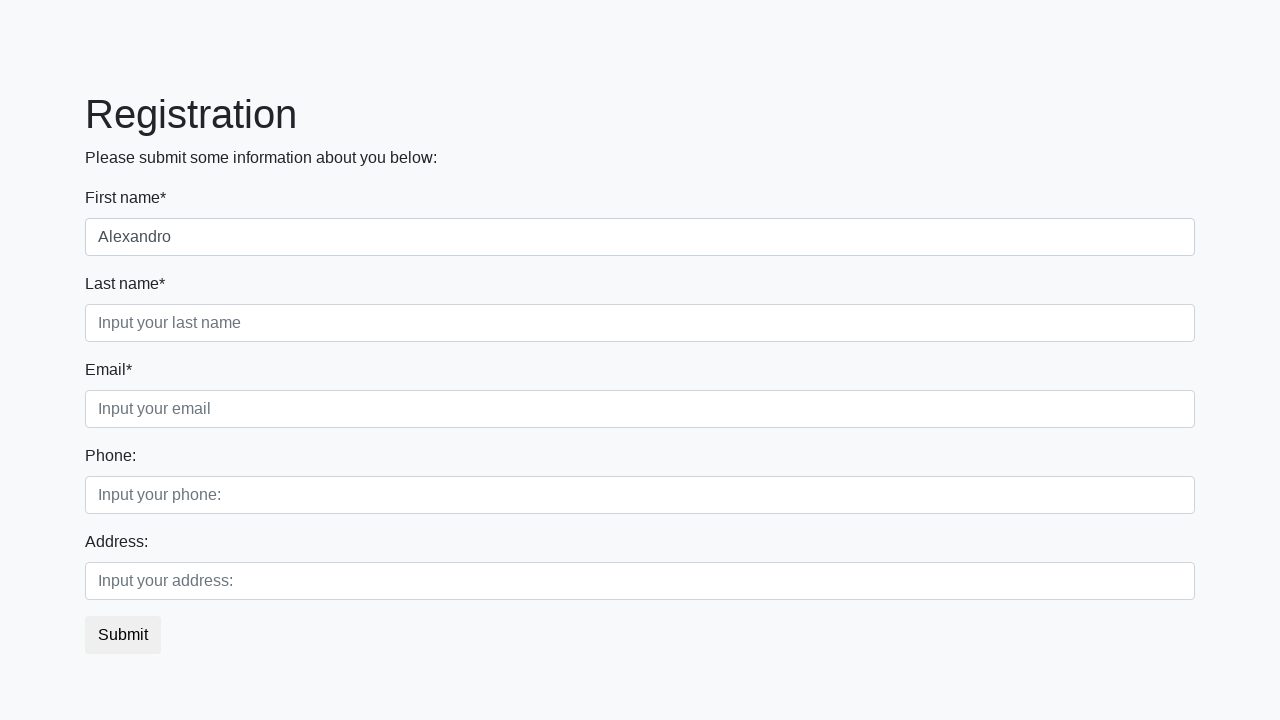

Filled last name field with 'Martinez' in first block on .first_block .form-control.second
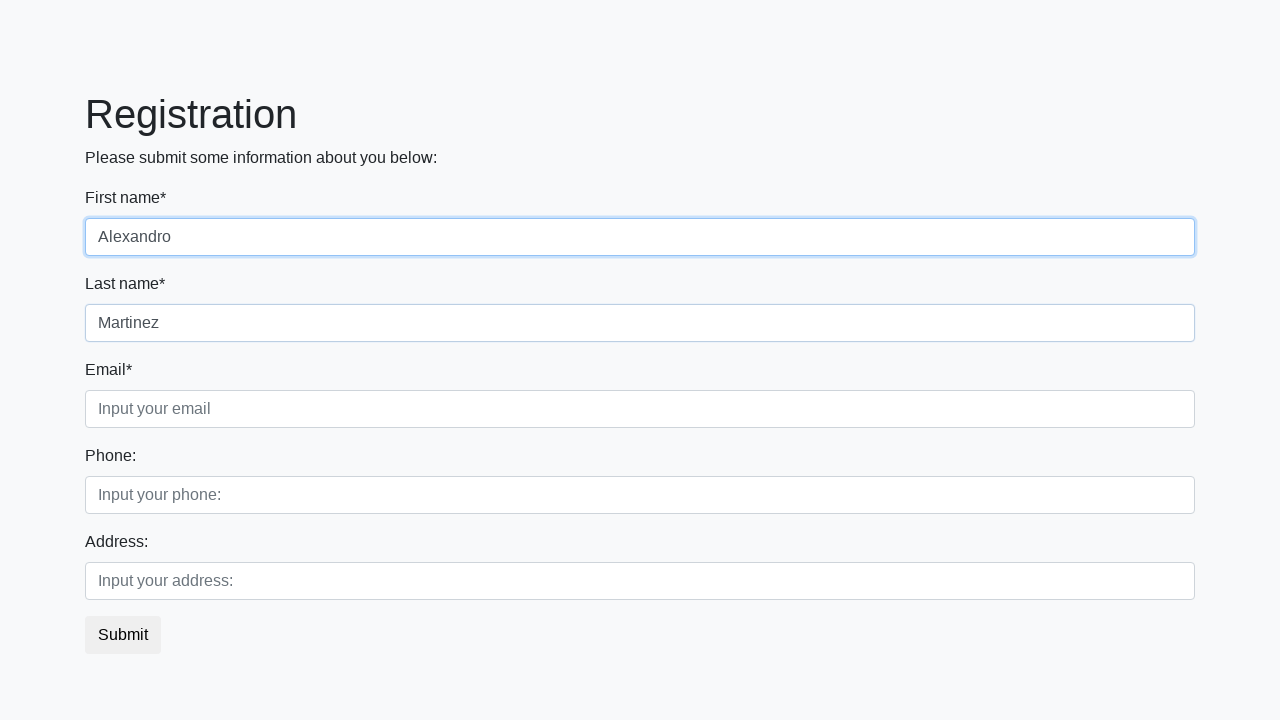

Filled email field with 'alexandro.martinez@testmail.org' in first block on .first_block .form-control.third
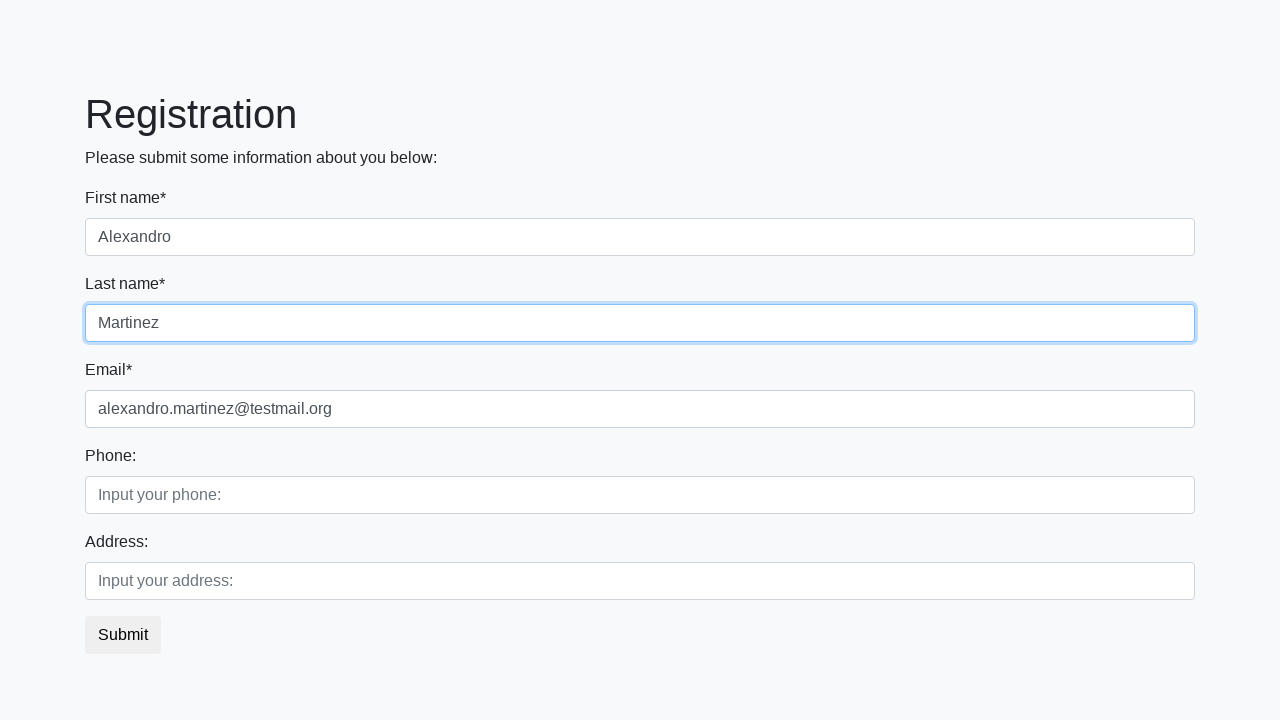

Clicked submit button to register at (123, 635) on button.btn
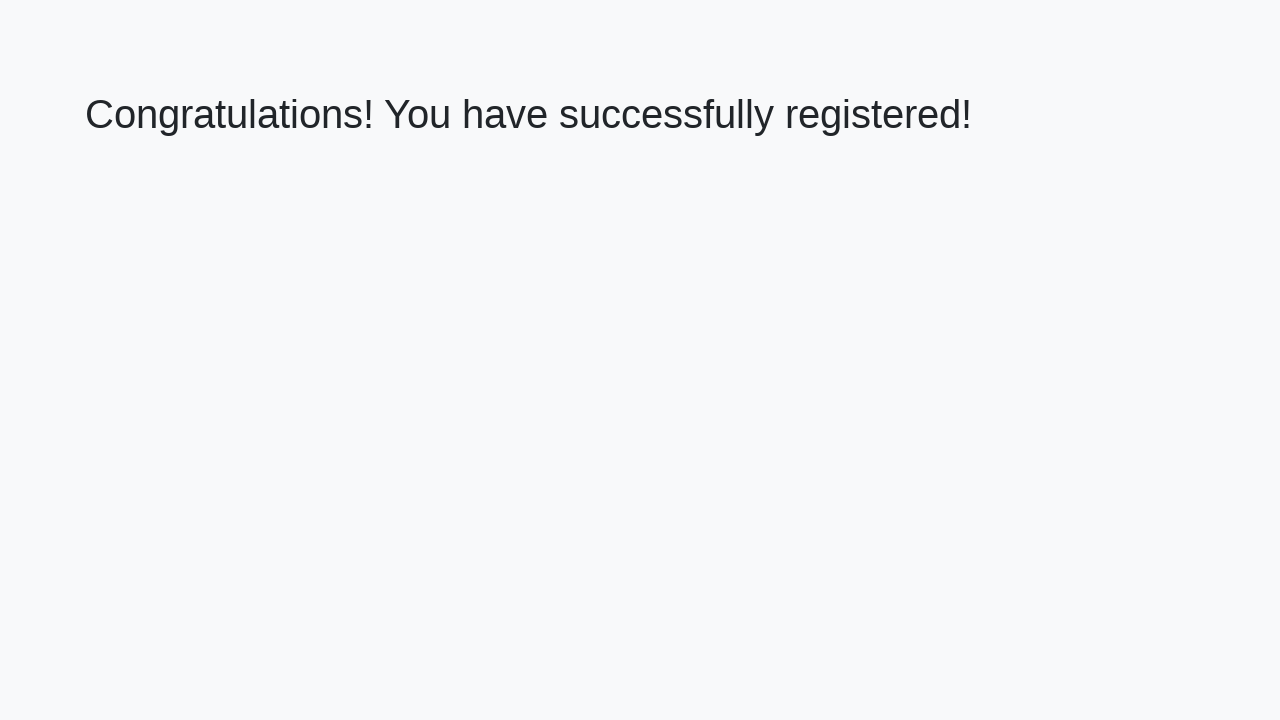

Success message heading loaded
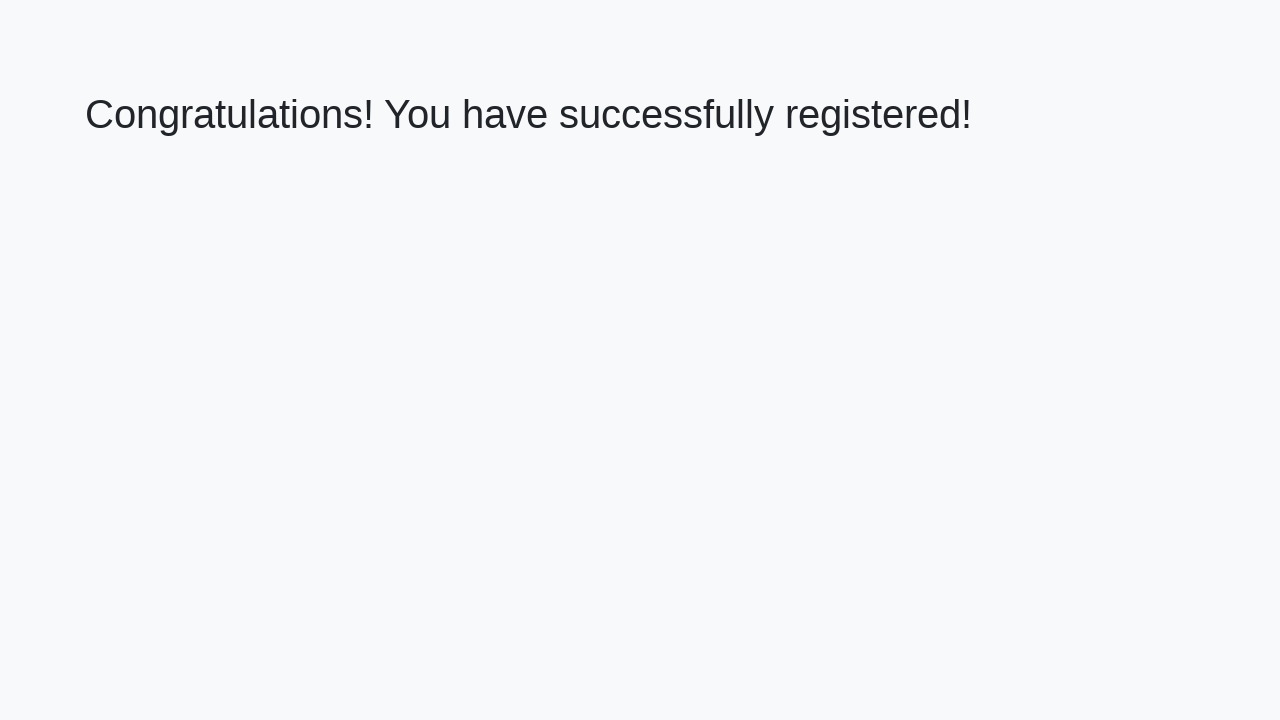

Retrieved success message text content
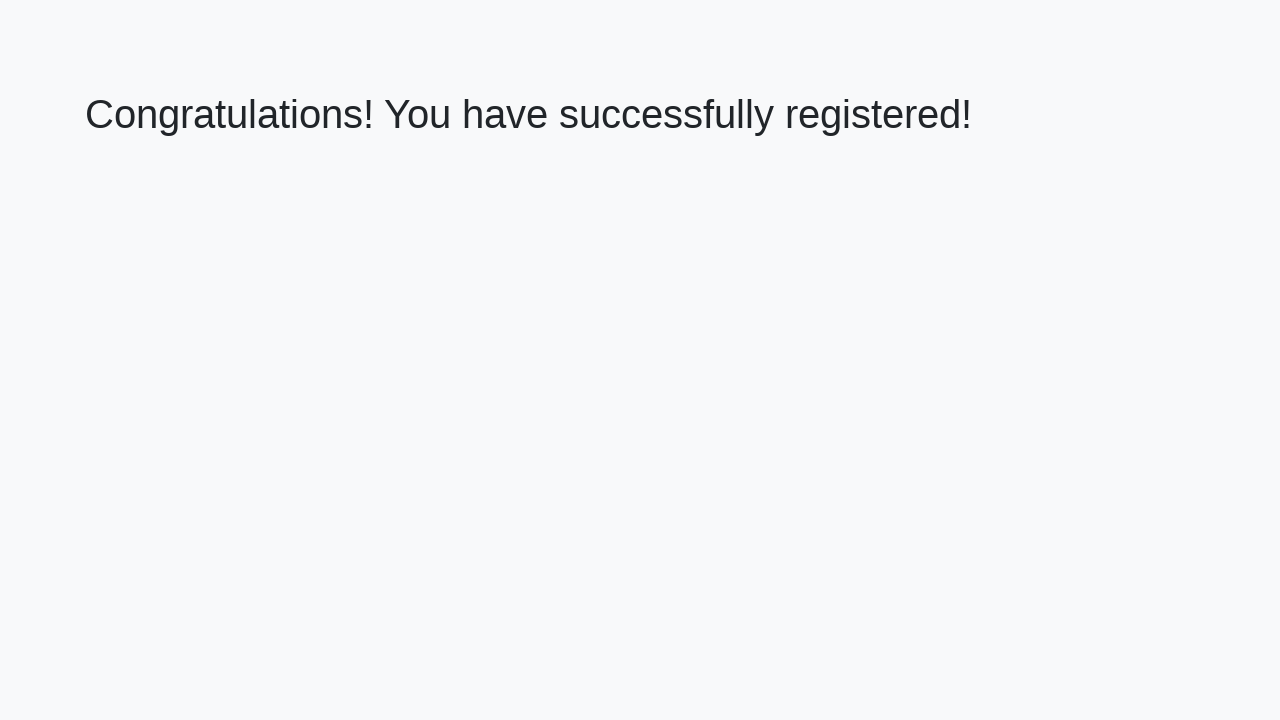

Verified success message displays 'Congratulations! You have successfully registered!'
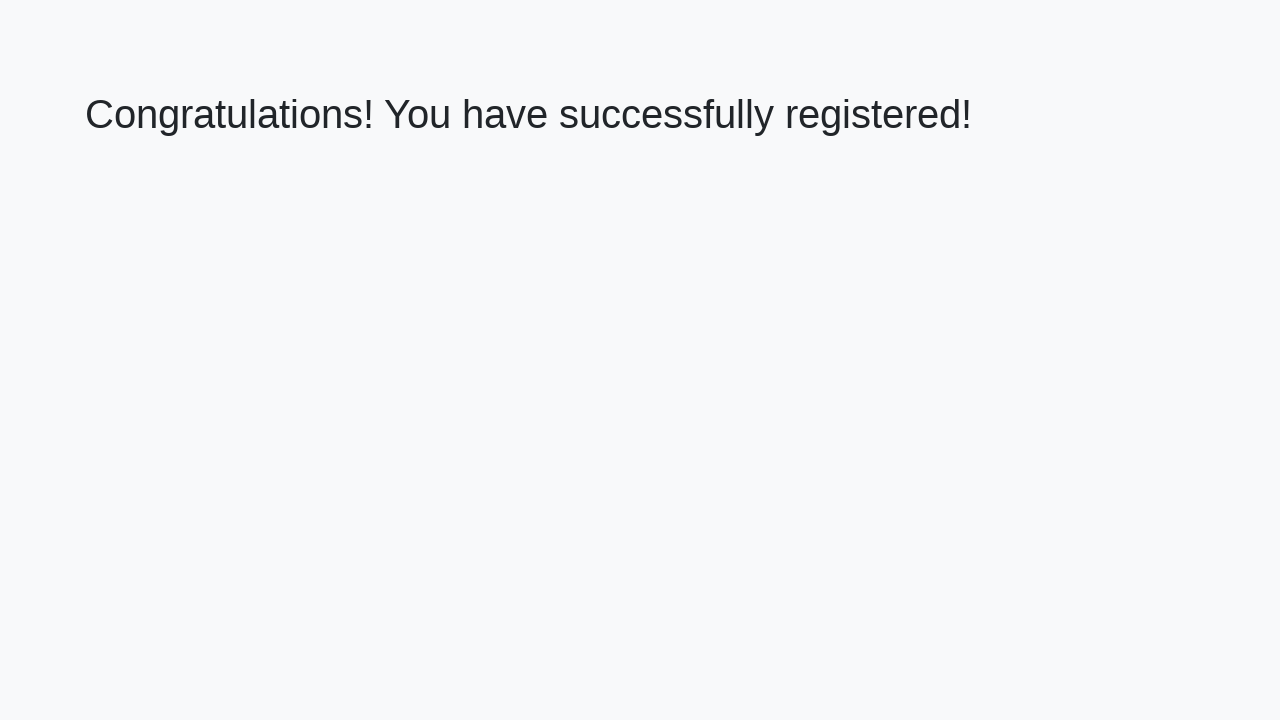

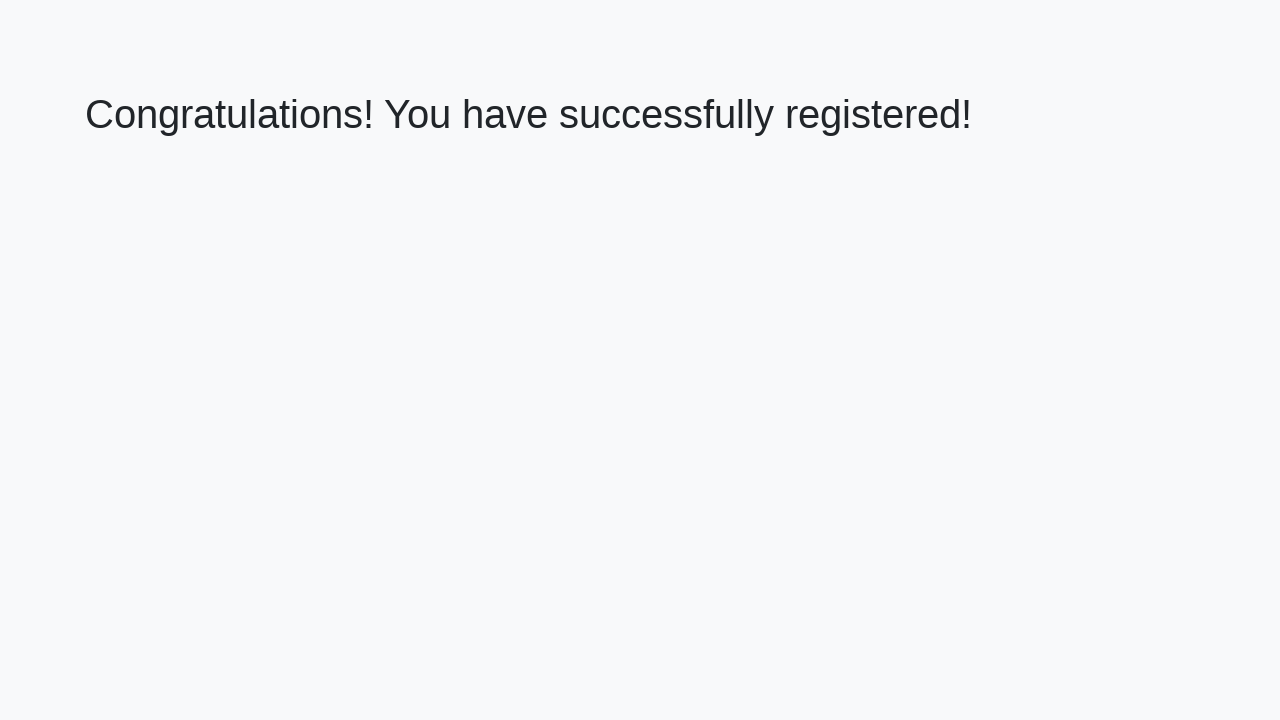